Tests the triangle calculator with invalid side lengths that cannot form a triangle to verify error handling

Starting URL: https://testpages.eviltester.com/styled/apps/triangle/triangle001.html

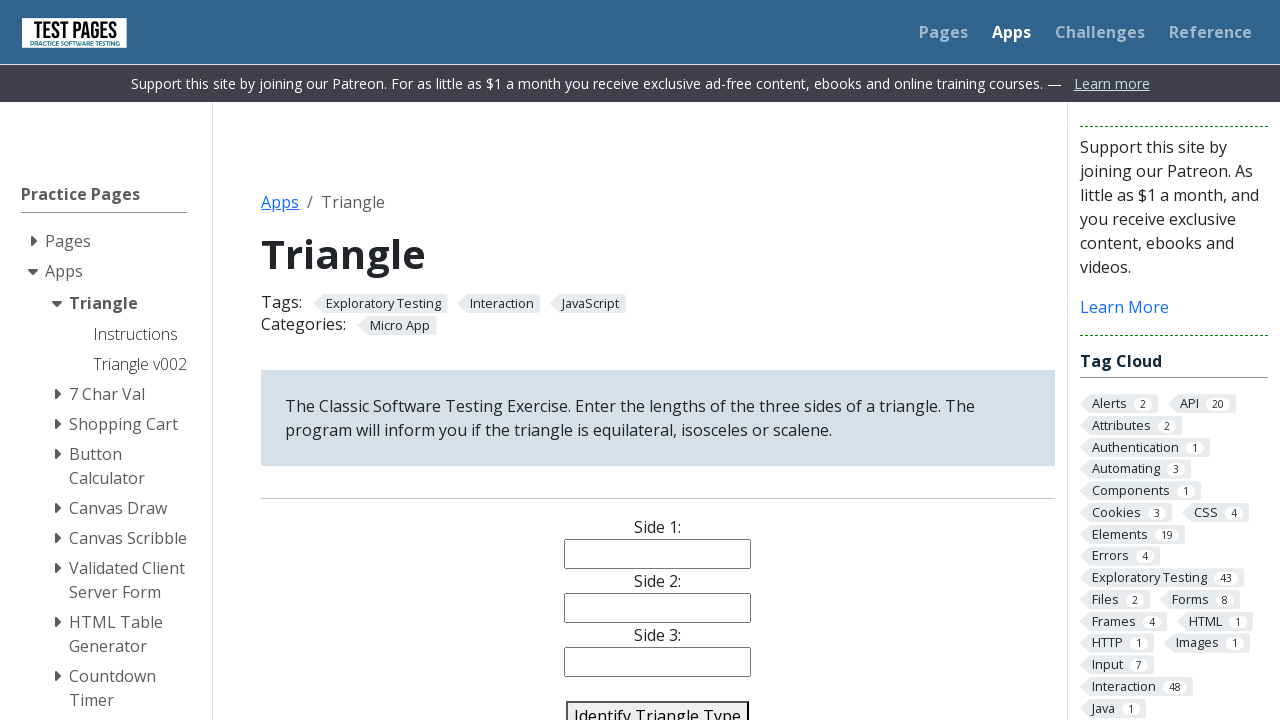

Filled side 1 with value '1' on #side1
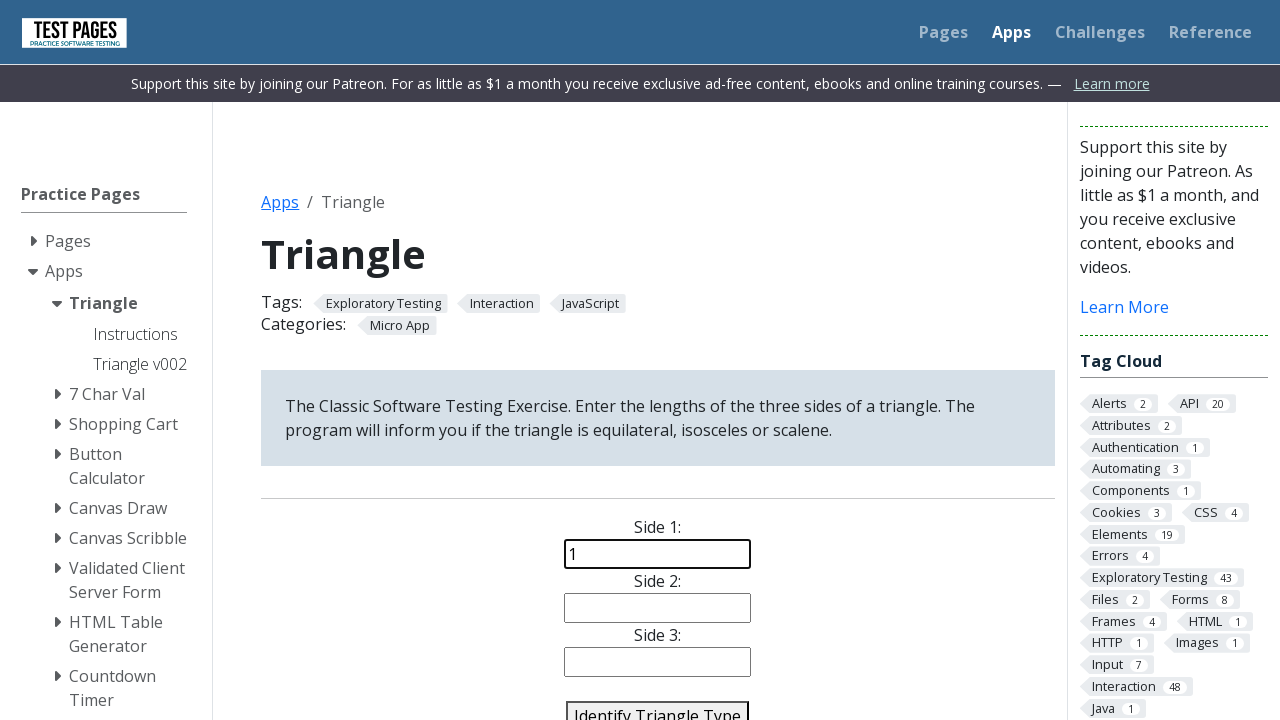

Filled side 2 with value '2' on #side2
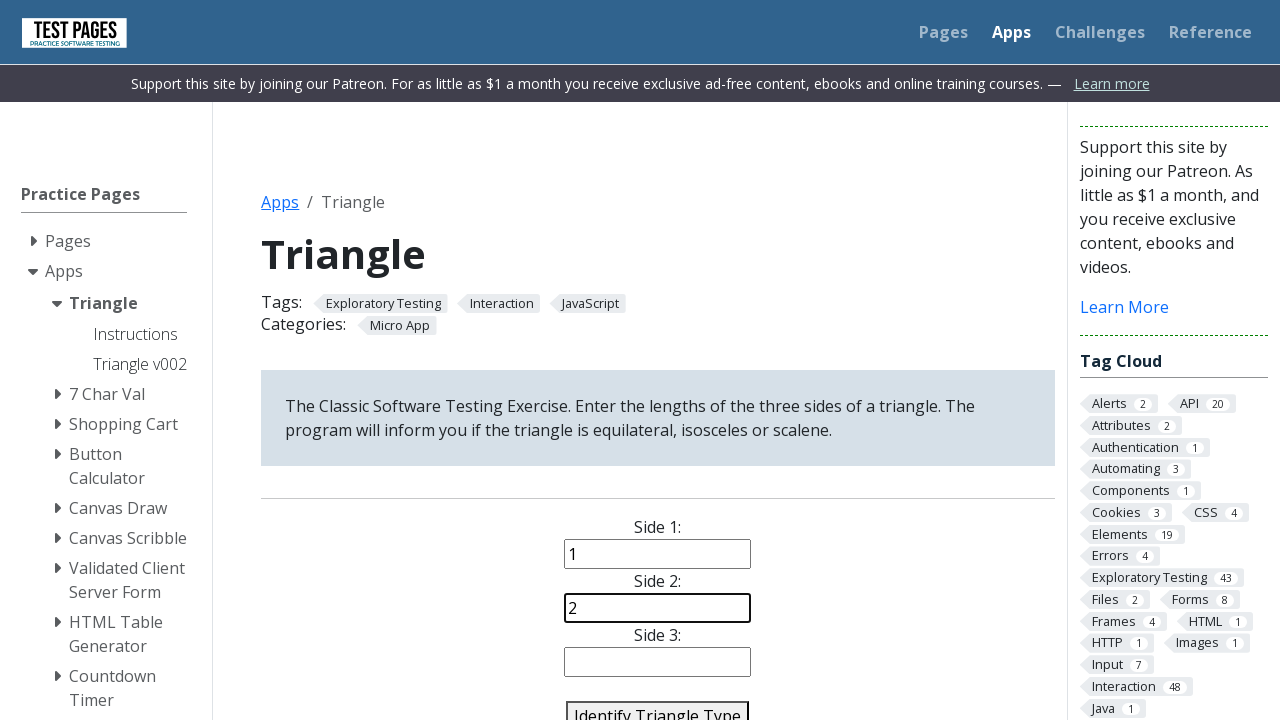

Filled side 3 with value '1' on #side3
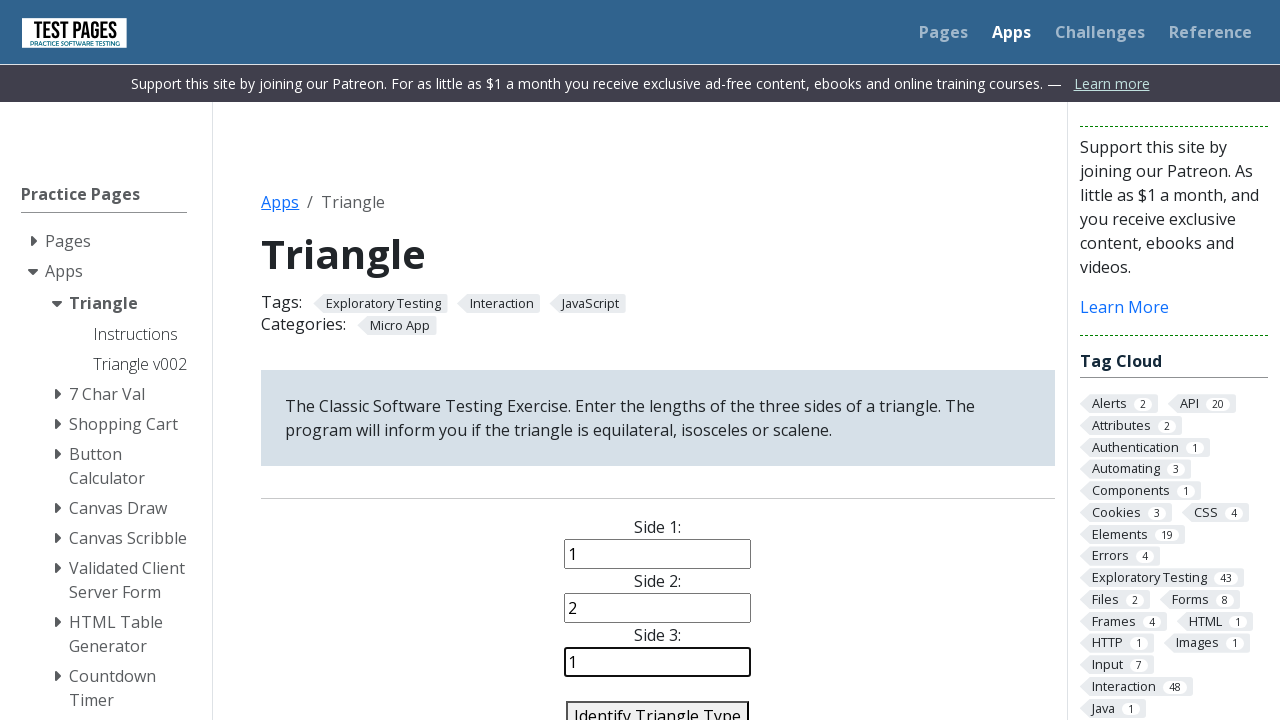

Clicked identify triangle button at (658, 705) on #identify-triangle-action
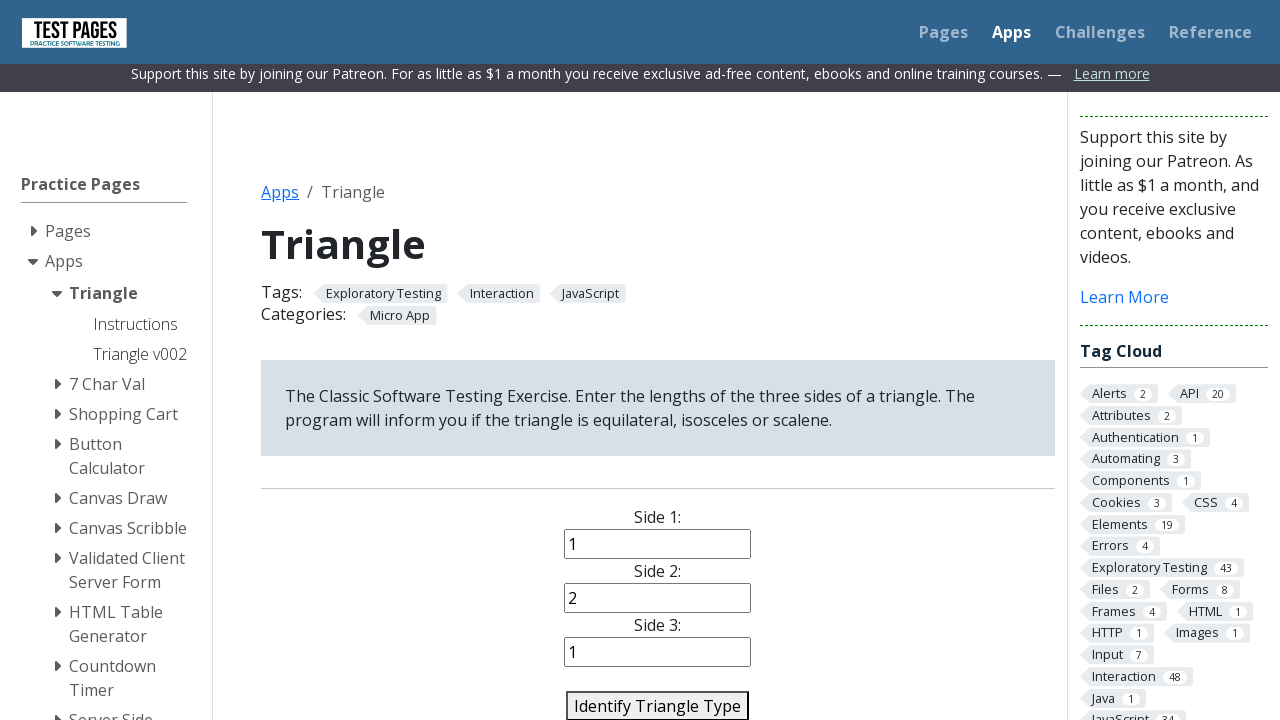

Verified error message 'Error: Not a Triangle' appears for invalid triangle sides
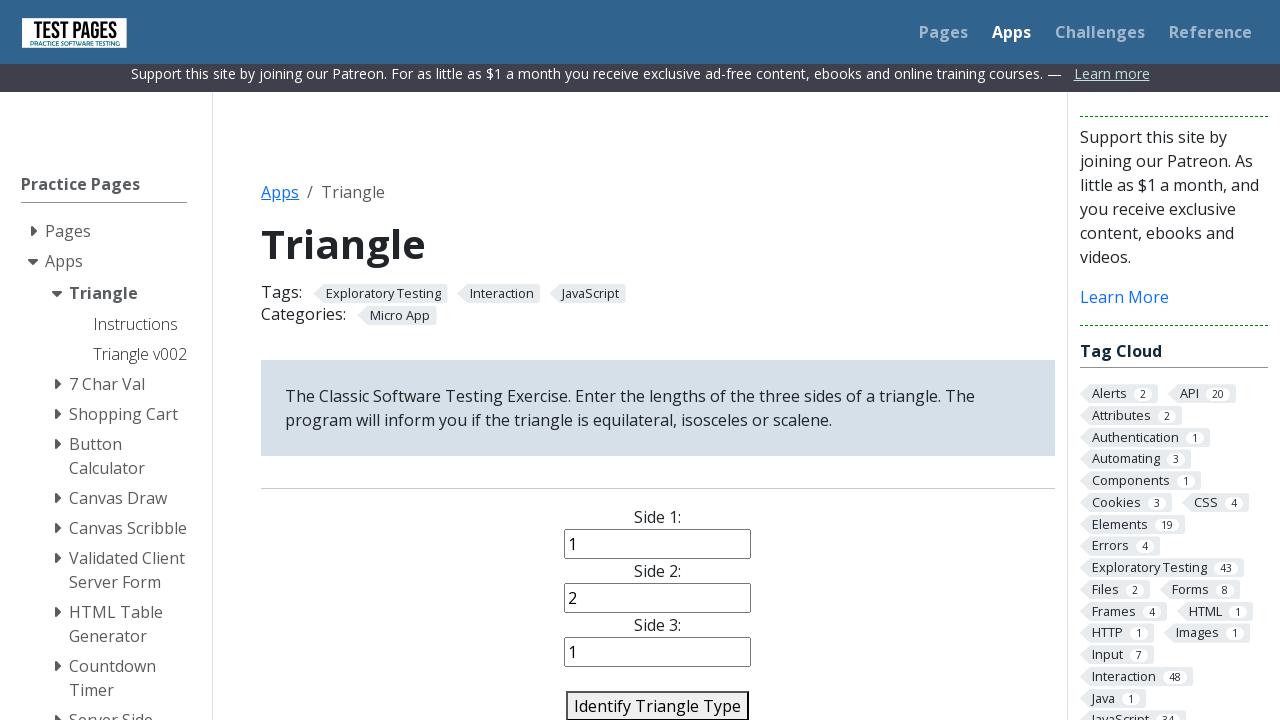

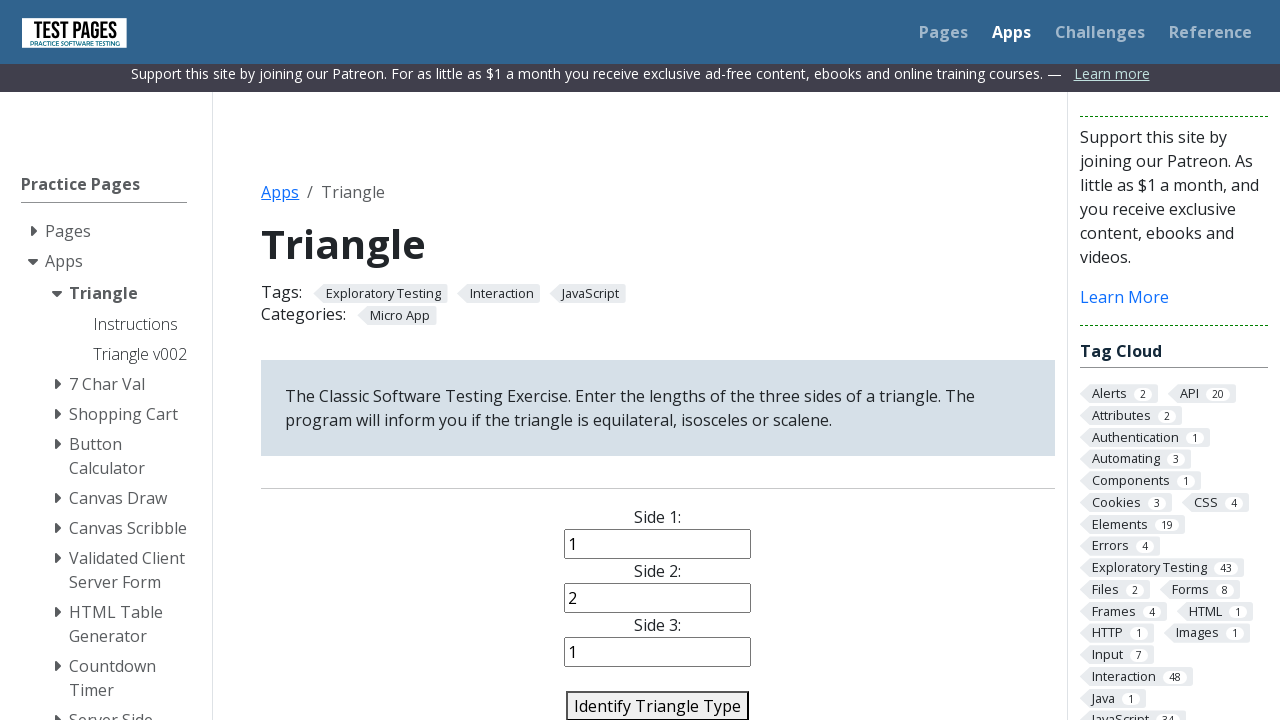